Tests JavaScript scrolling functionality by scrolling down to the "CYDEO" link and then scrolling back up to the "Home" link on a large page

Starting URL: https://practice.cydeo.com/large

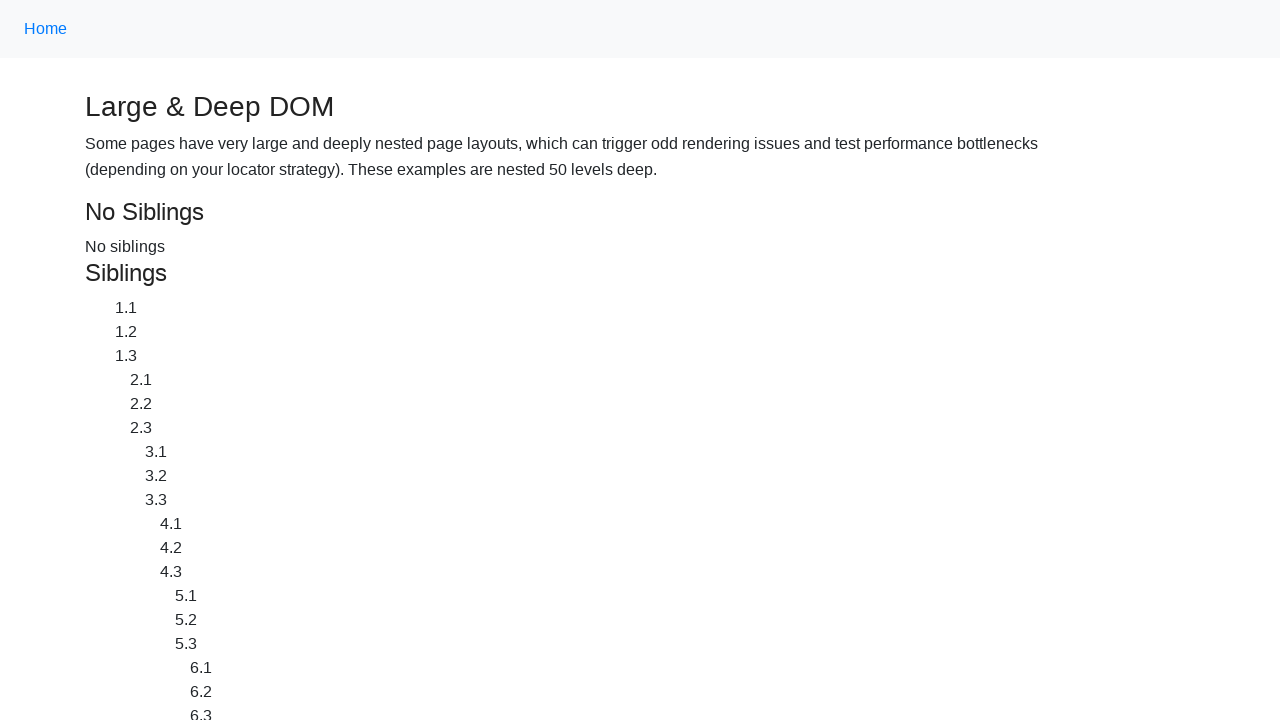

Located the CYDEO link at the bottom of the page
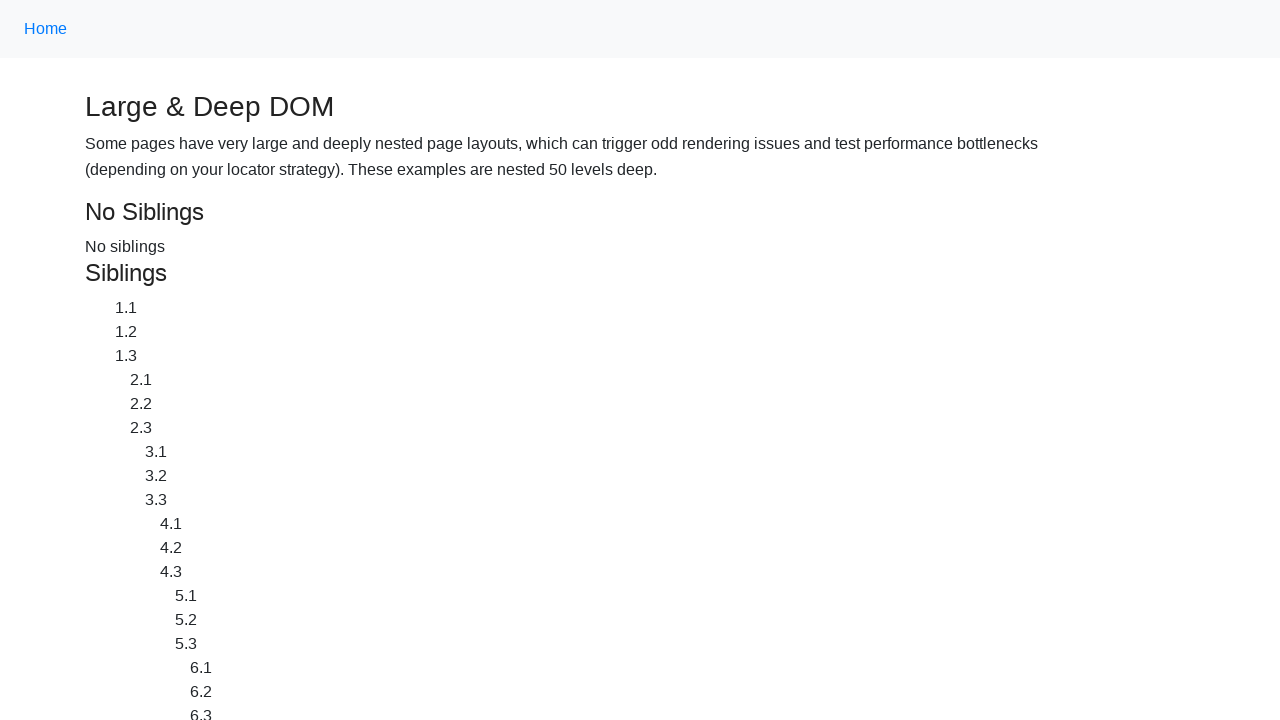

Located the Home link at the top of the page
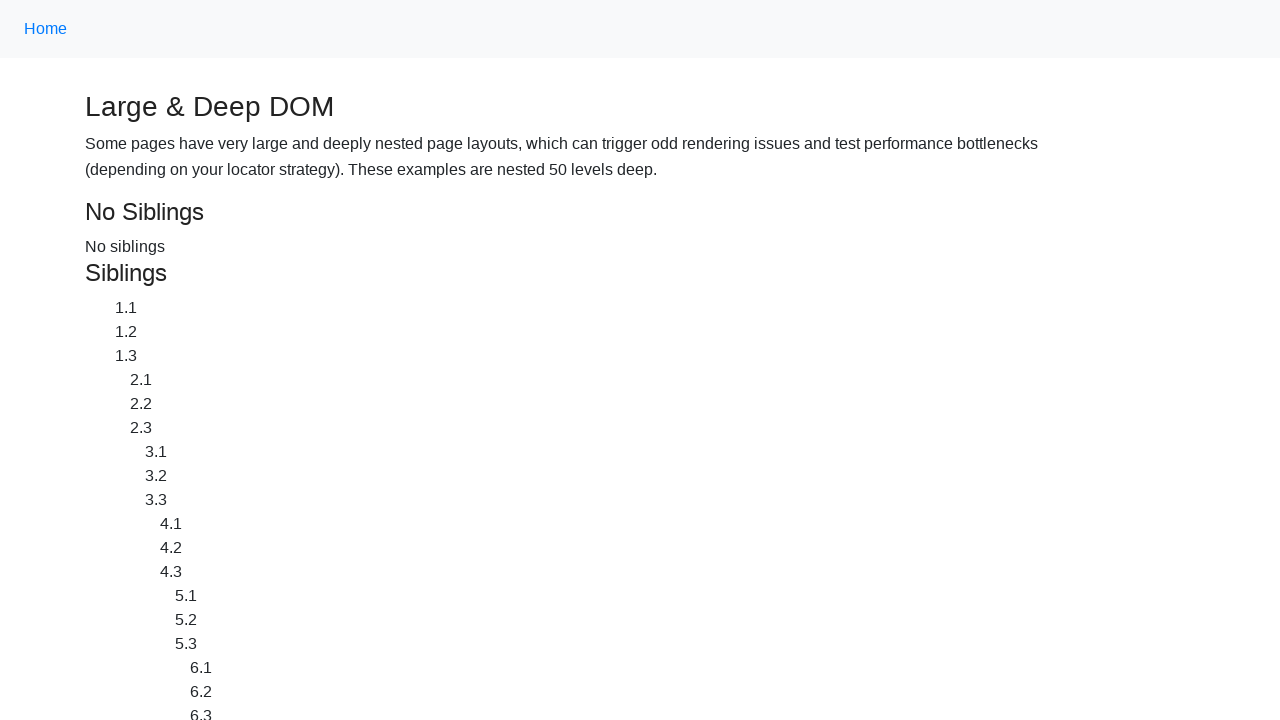

Scrolled down to the CYDEO link
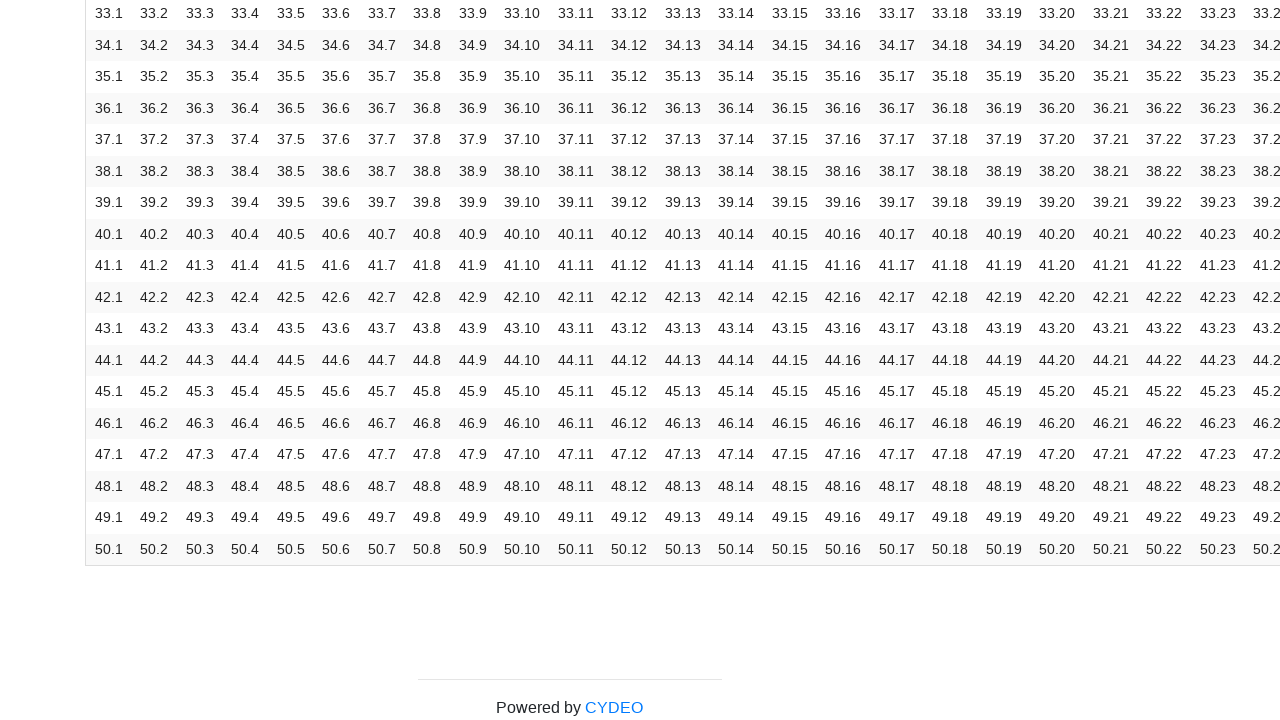

Waited 1 second to observe the scroll
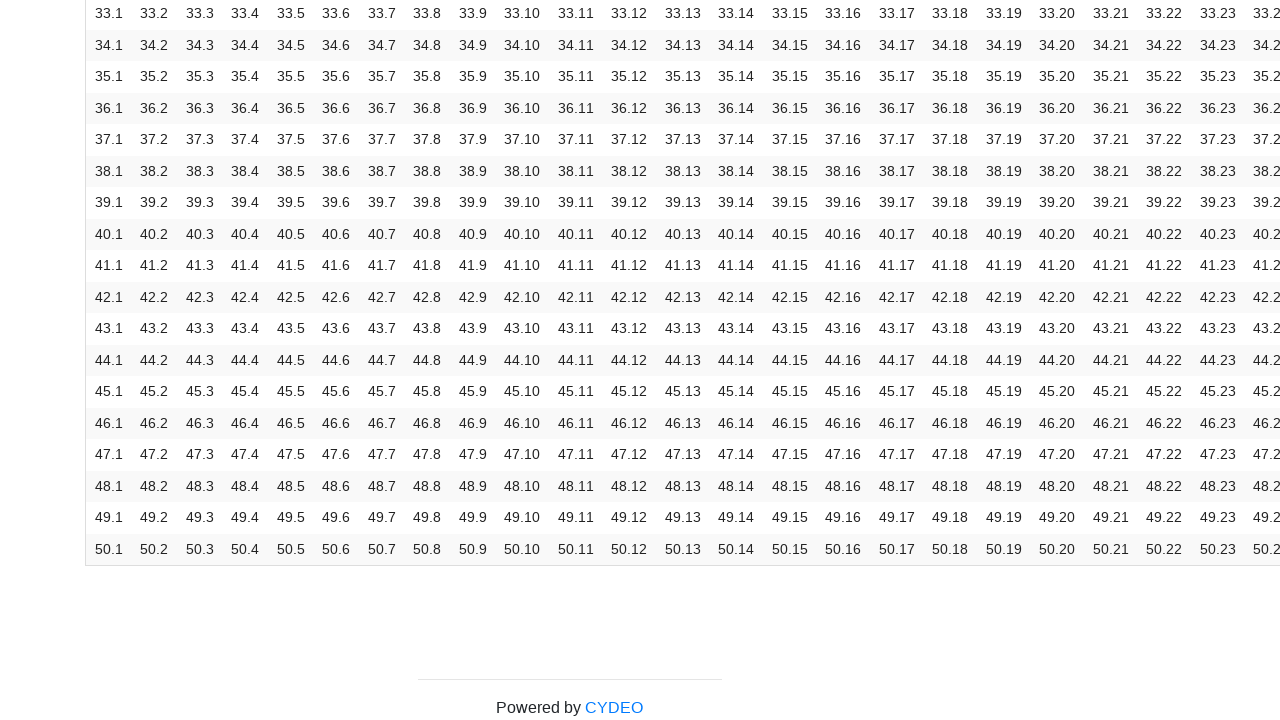

Scrolled back up to the Home link
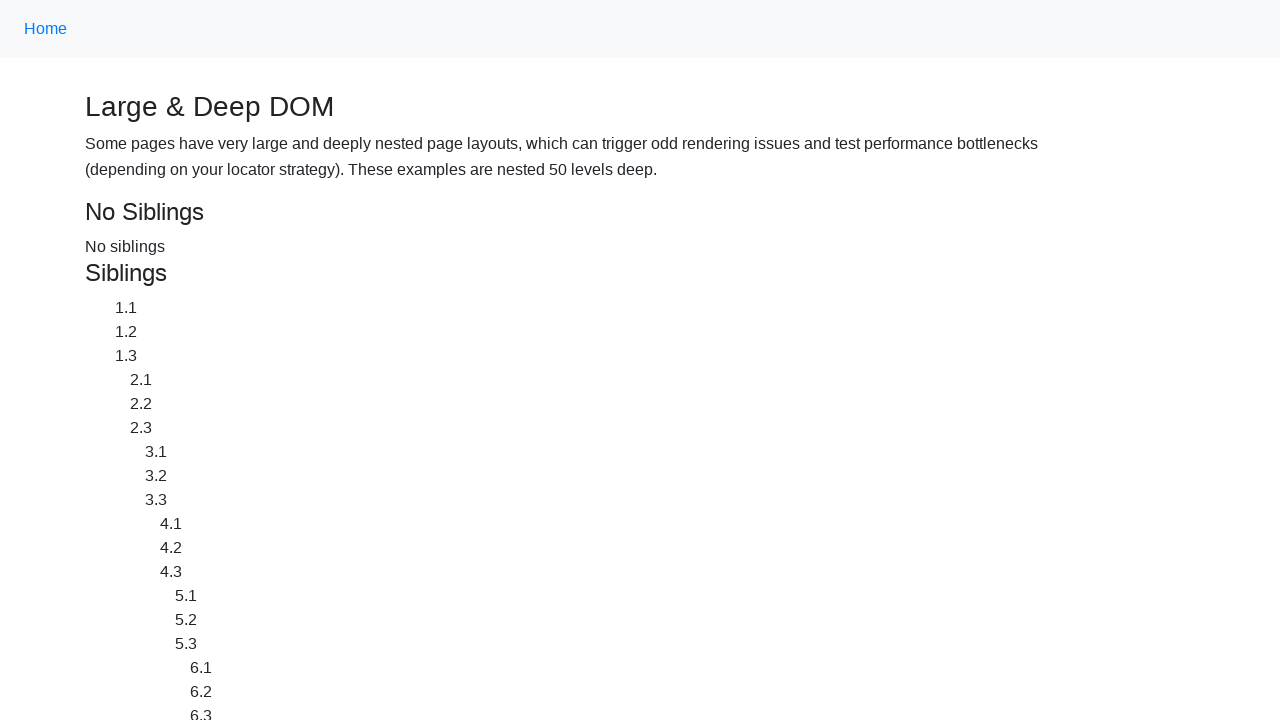

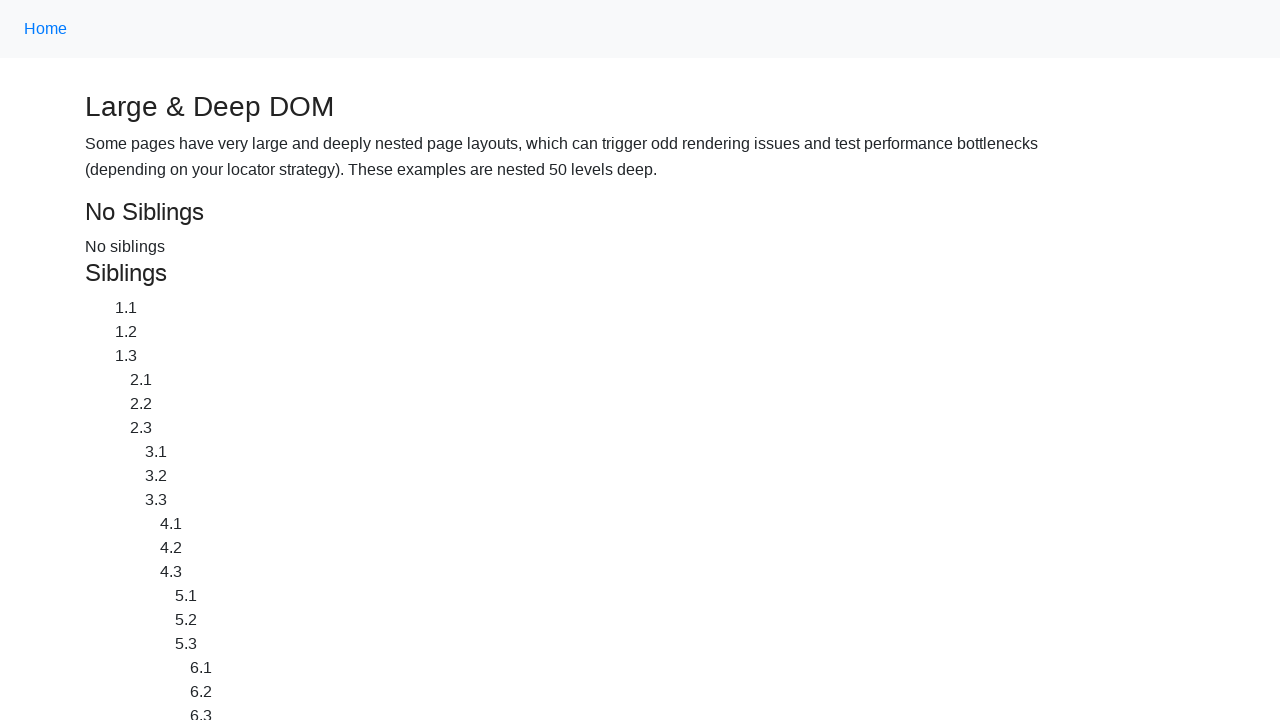